Tests explicit wait for hello world text to become visible with 3 second timeout, expecting failure

Starting URL: http://the-internet.herokuapp.com/dynamic_loading/2

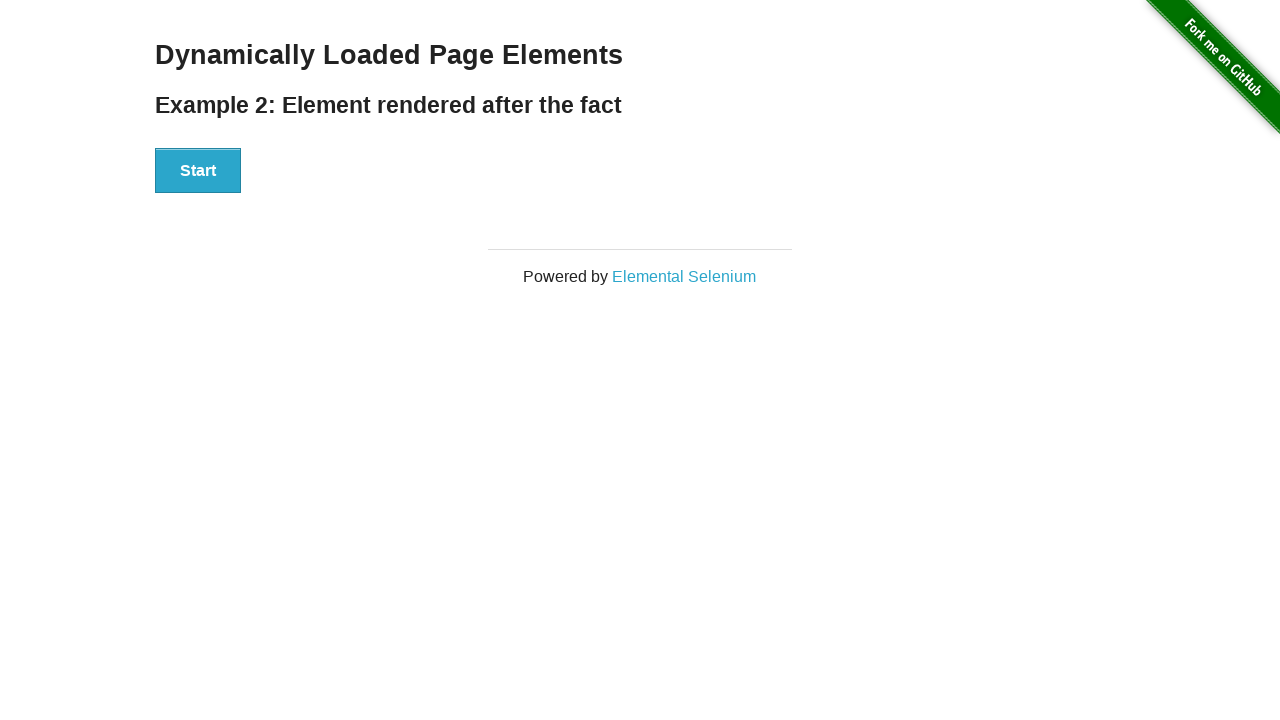

Waited for start button to become visible
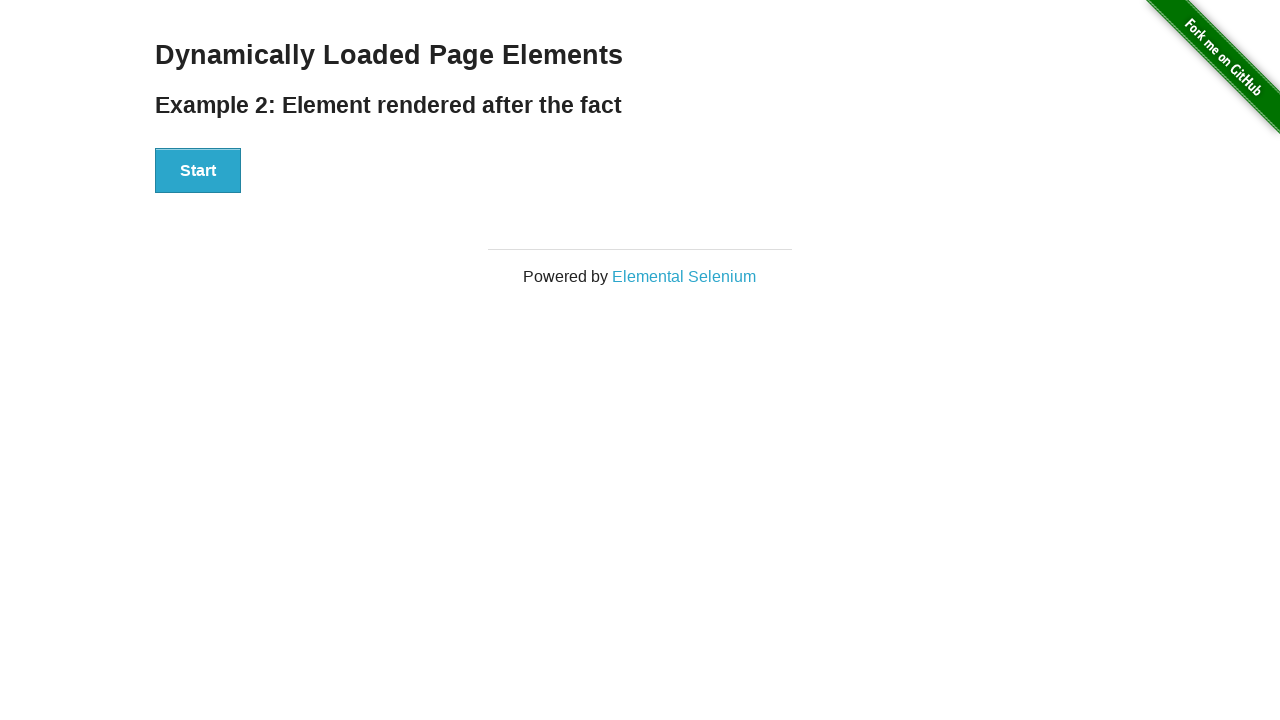

Clicked the start button at (198, 171) on xpath=//div[@id='start']//button
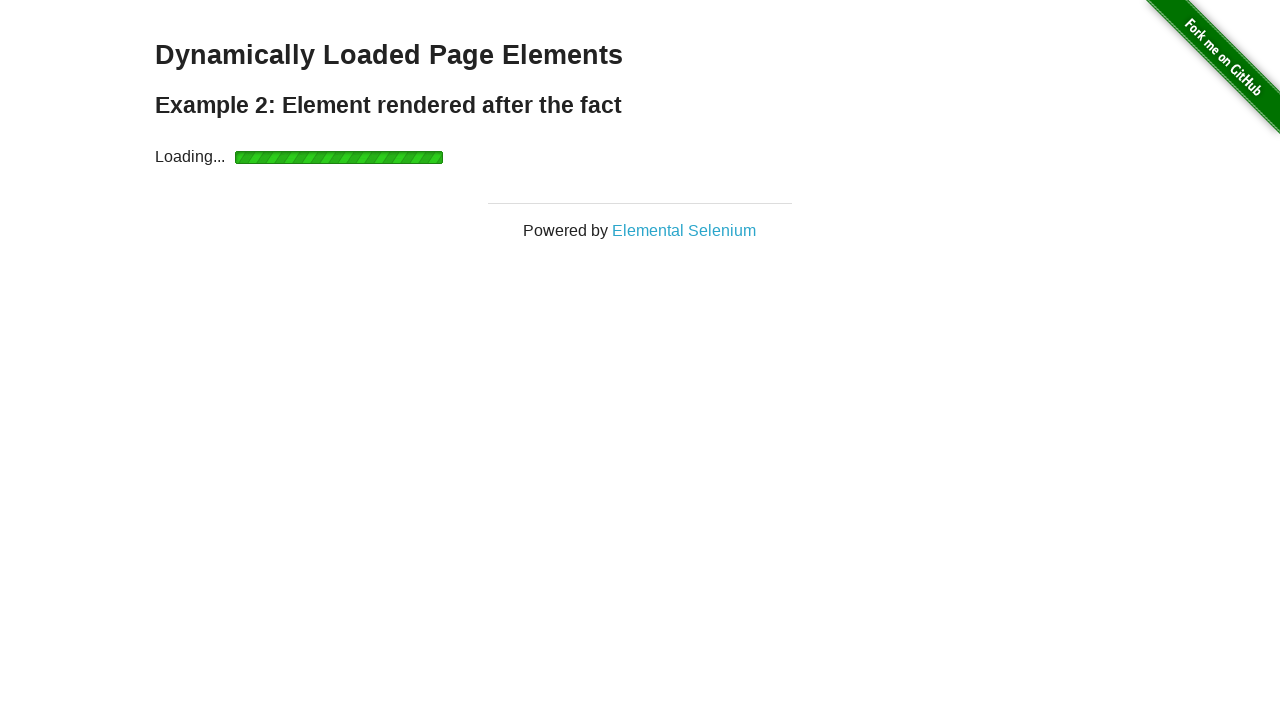

Explicit wait for 'hello world' text timed out after 3 seconds (expected behavior)
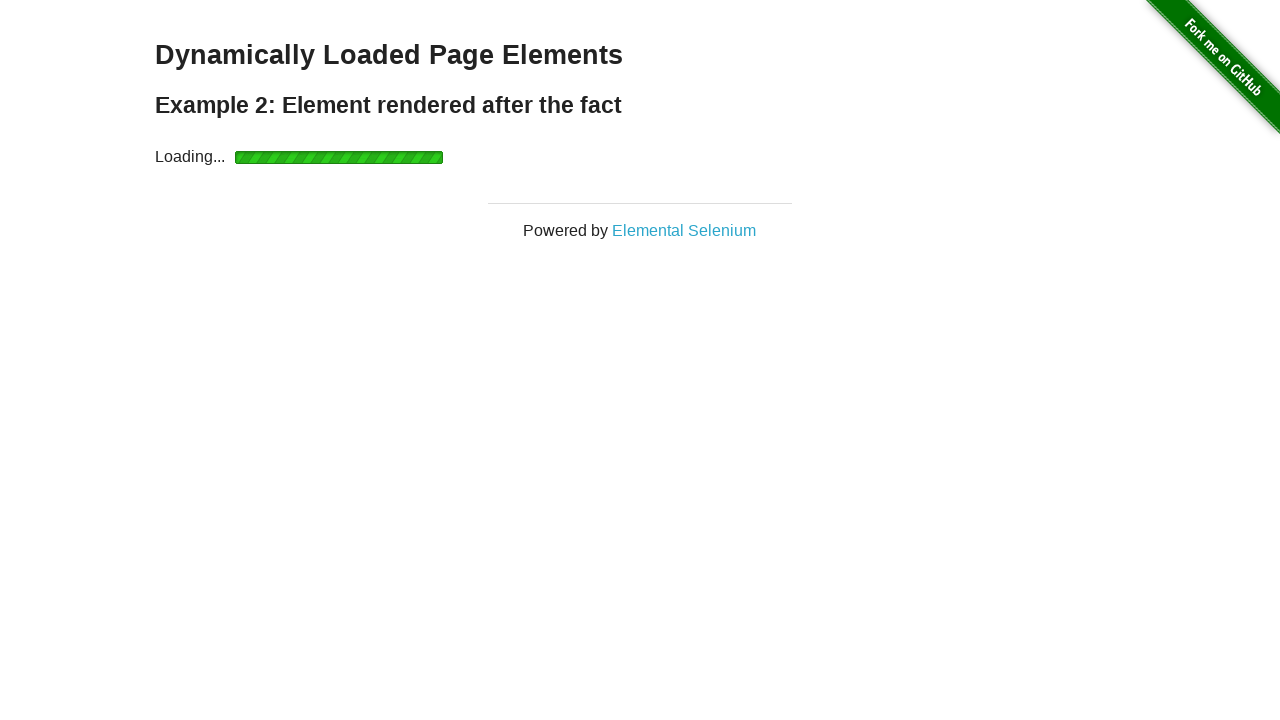

Located the 'hello world' element
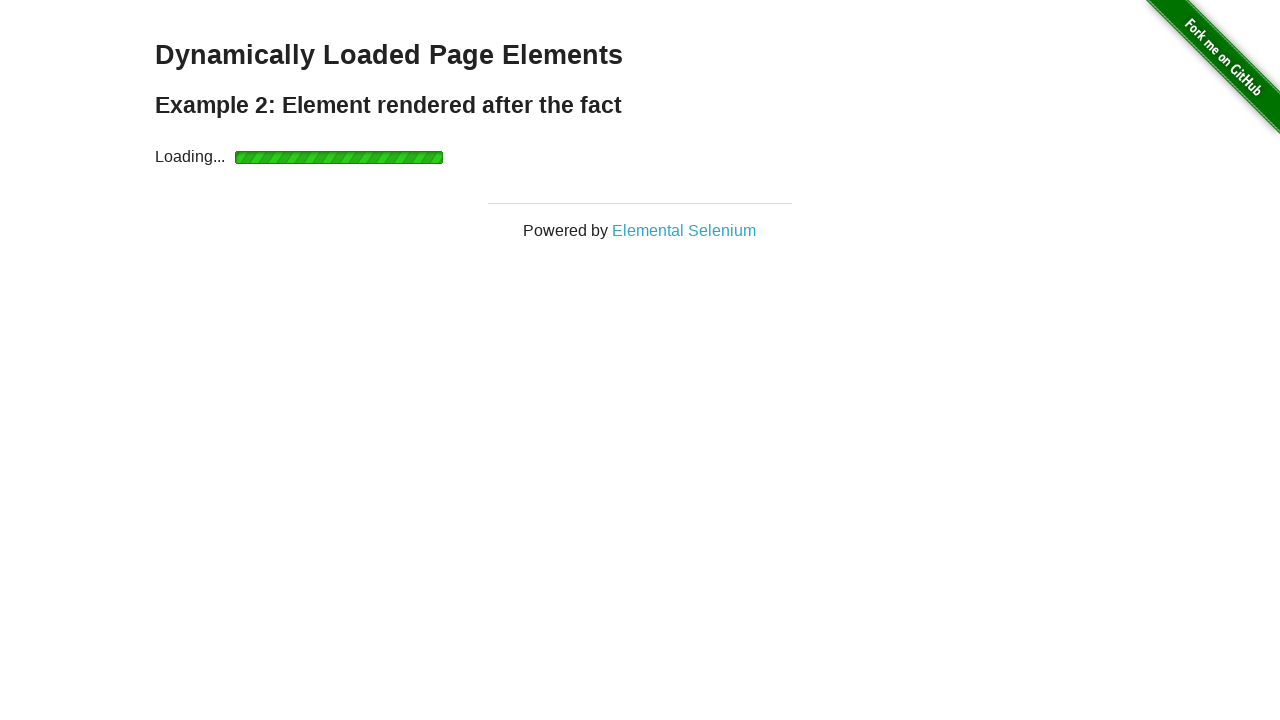

Verified that 'hello world' element is not visible (assertion passed)
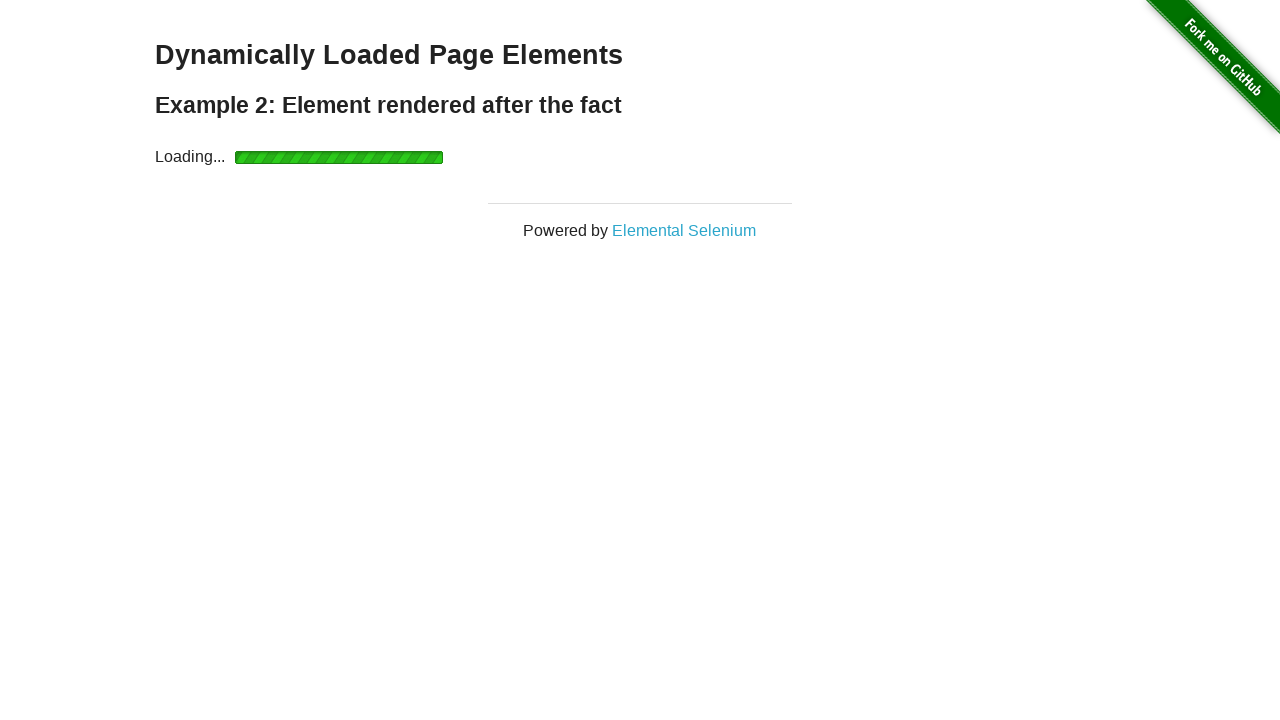

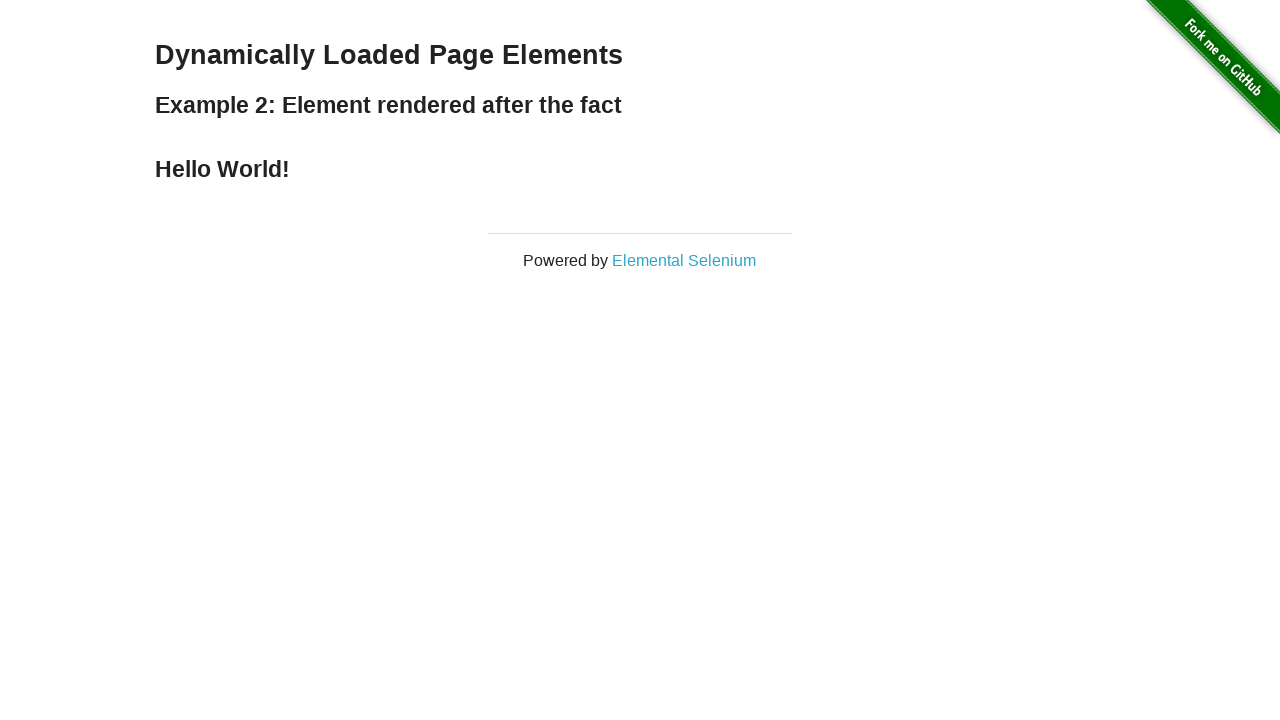